Tests successful user registration by filling all required fields (username, password, confirm password) and verifying the success message and redirect to login page

Starting URL: https://practice.expandtesting.com/register

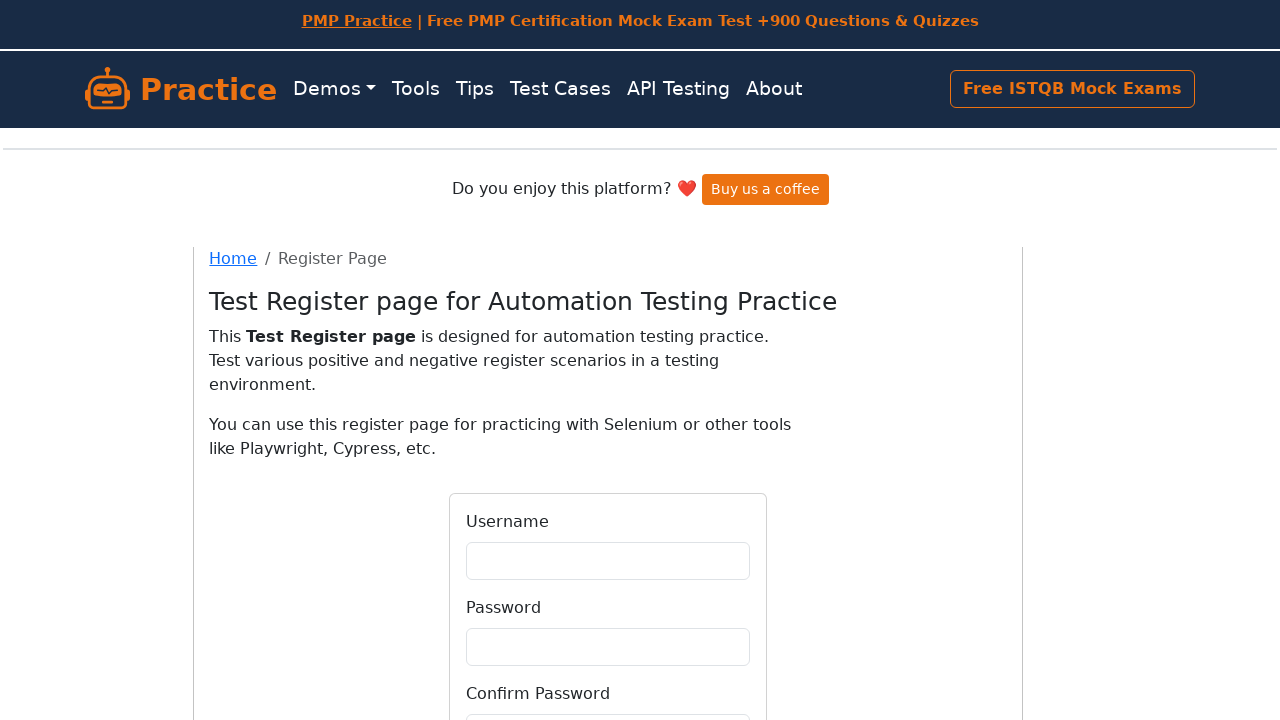

Filled username field with 'testuser_demo_742' on #username
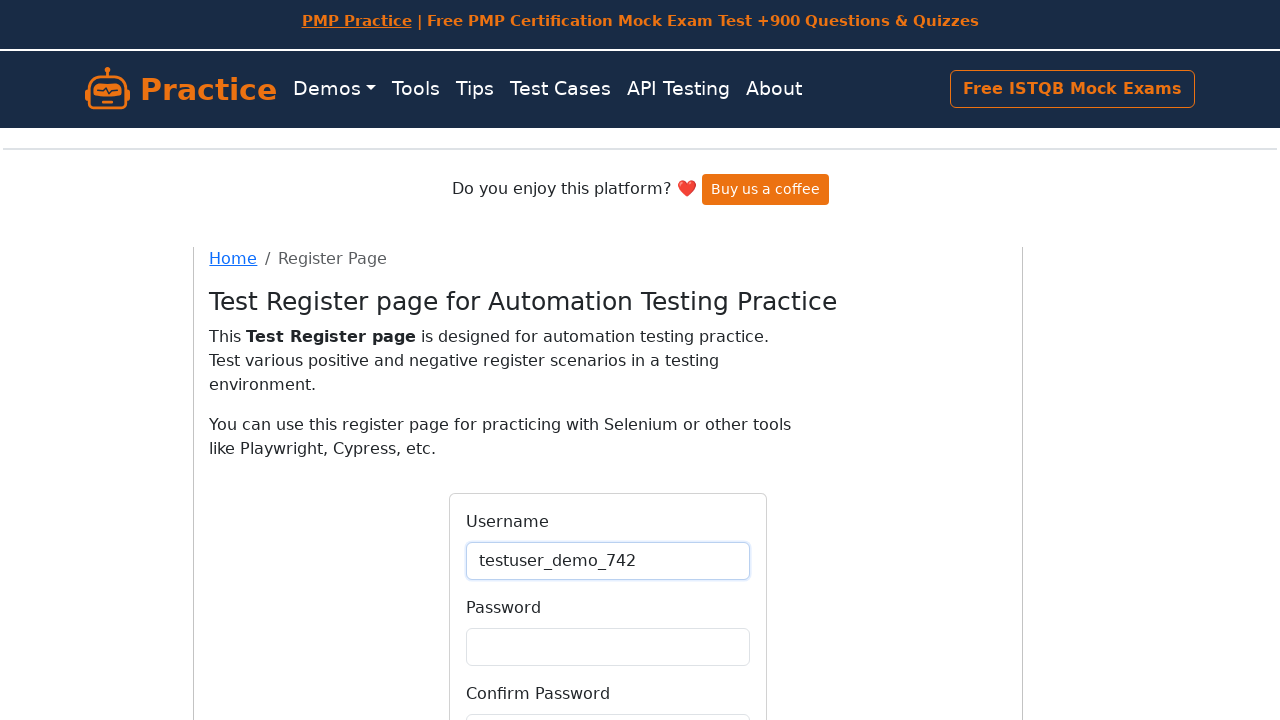

Filled password field with 'SecurePass456' on #password
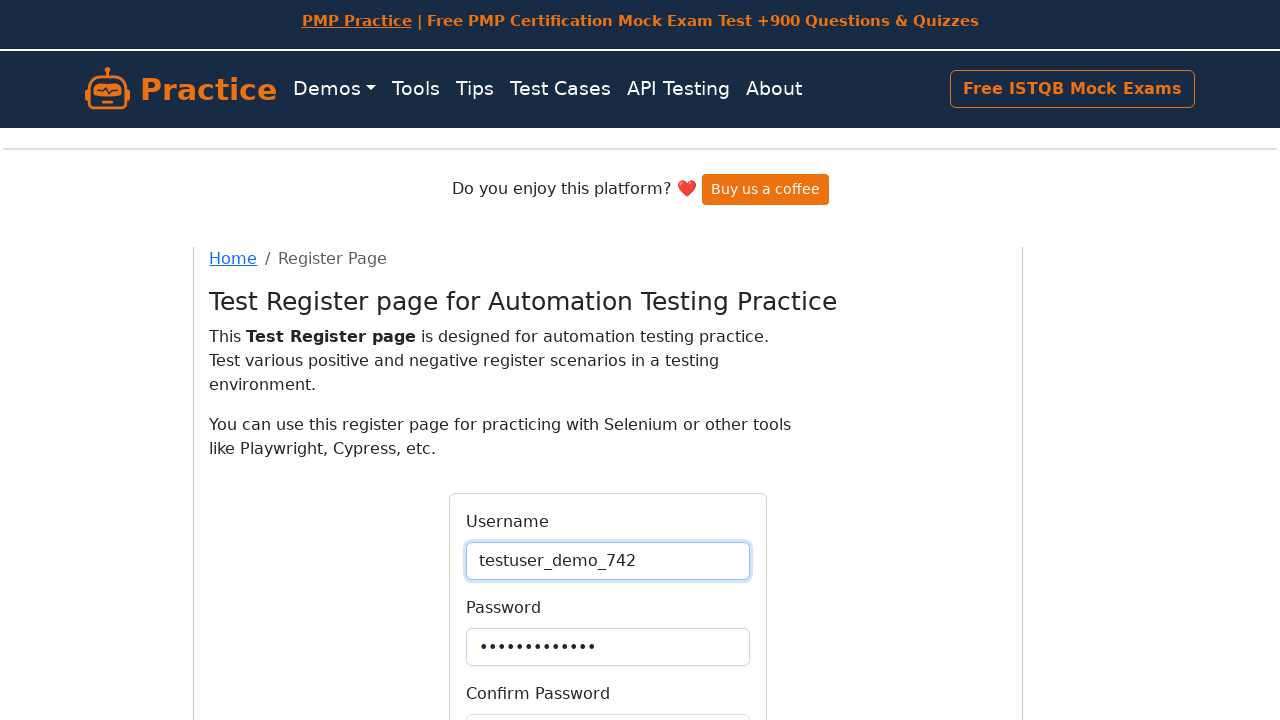

Filled confirm password field with 'SecurePass456' on #confirmPassword
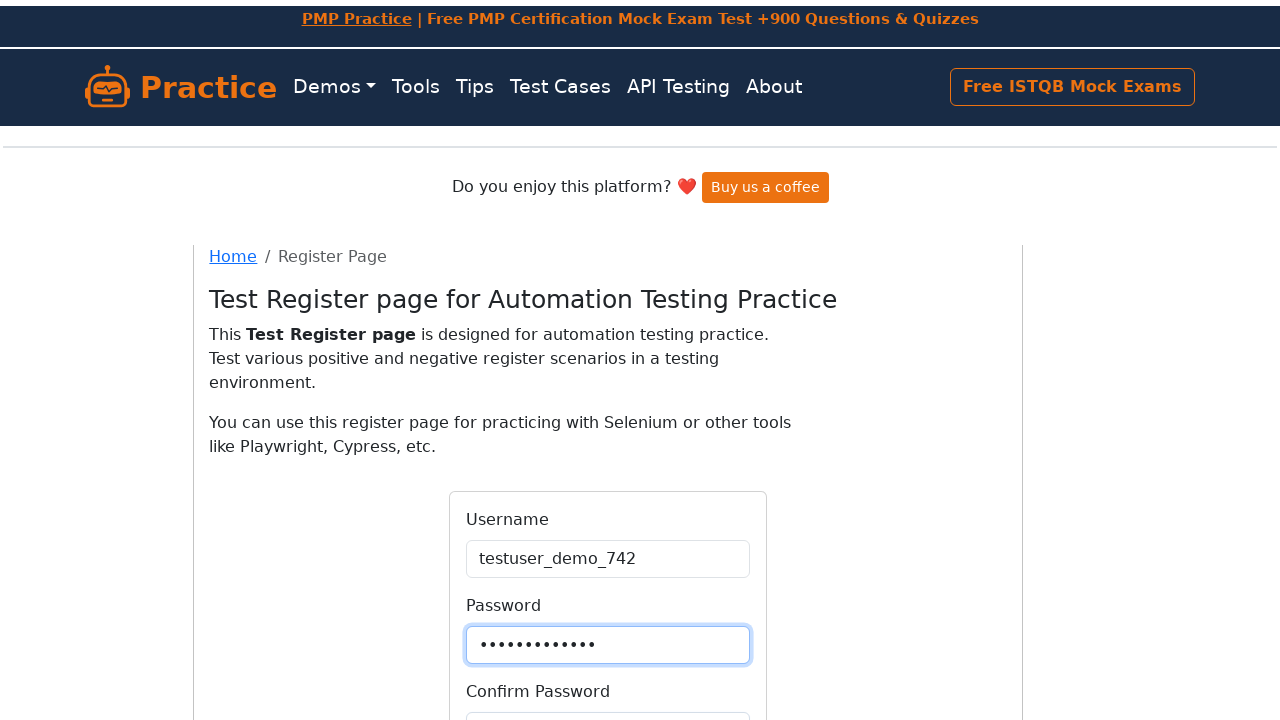

Clicked submit button to register user at (608, 564) on button[type='submit']
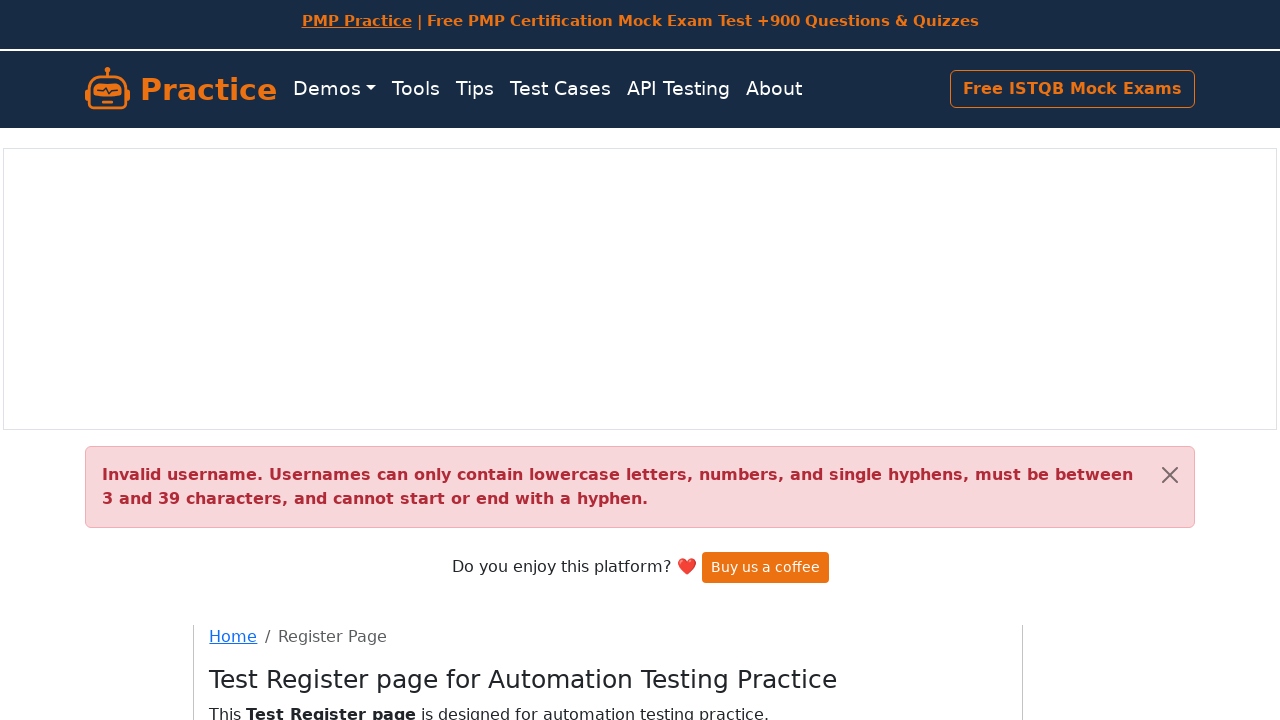

Success alert message appeared on page
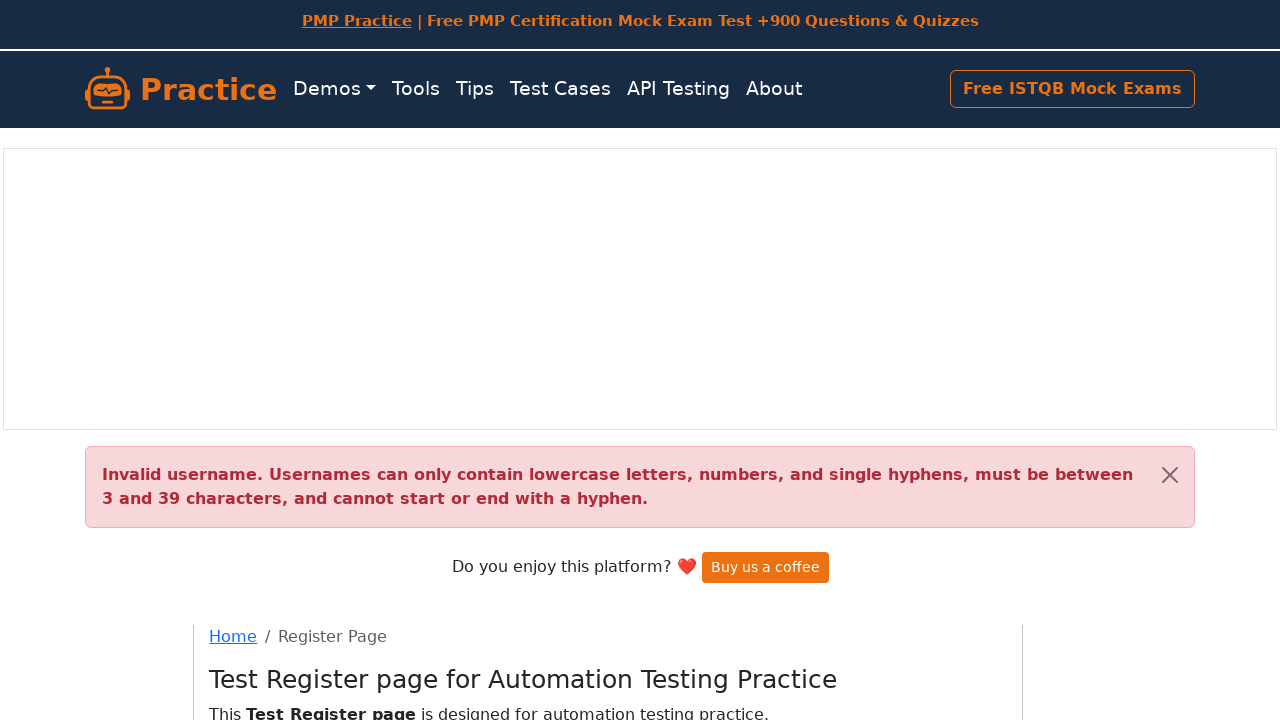

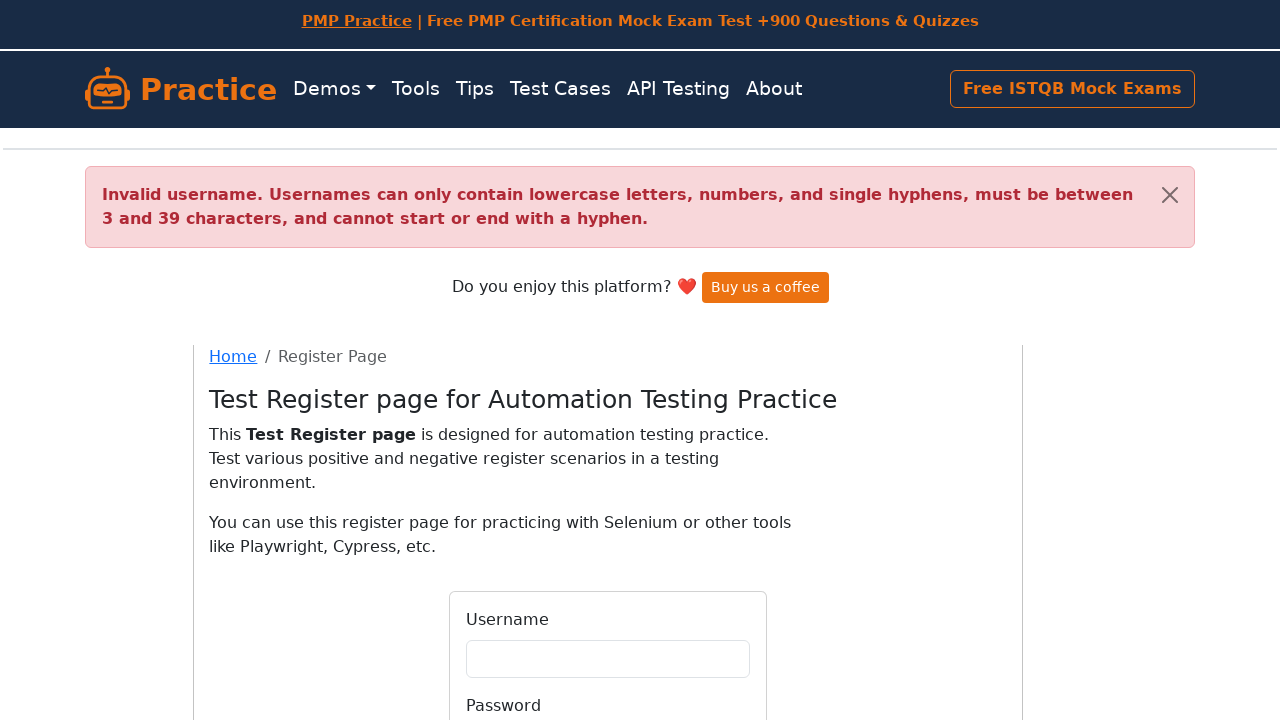